Tests keyboard input functionality by pressing the ArrowLeft key and verifying the result is displayed

Starting URL: https://the-internet.herokuapp.com/key_presses

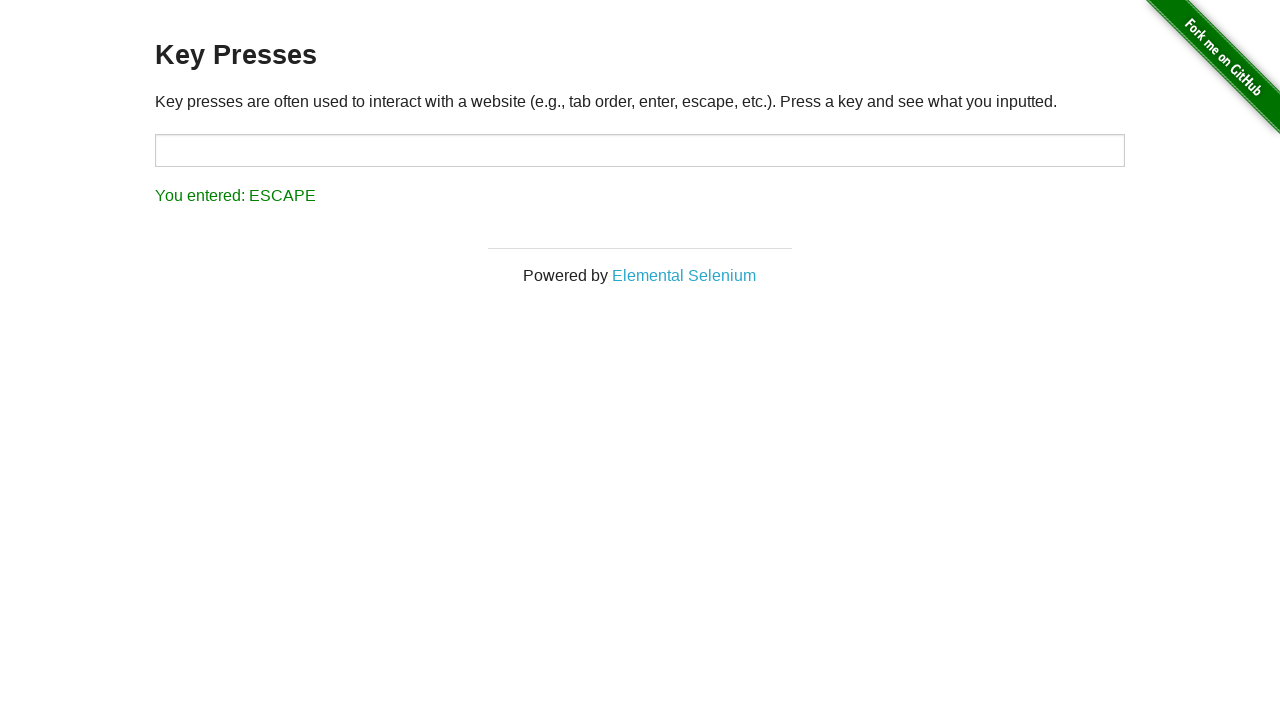

Pressed ArrowLeft key on target input on #target
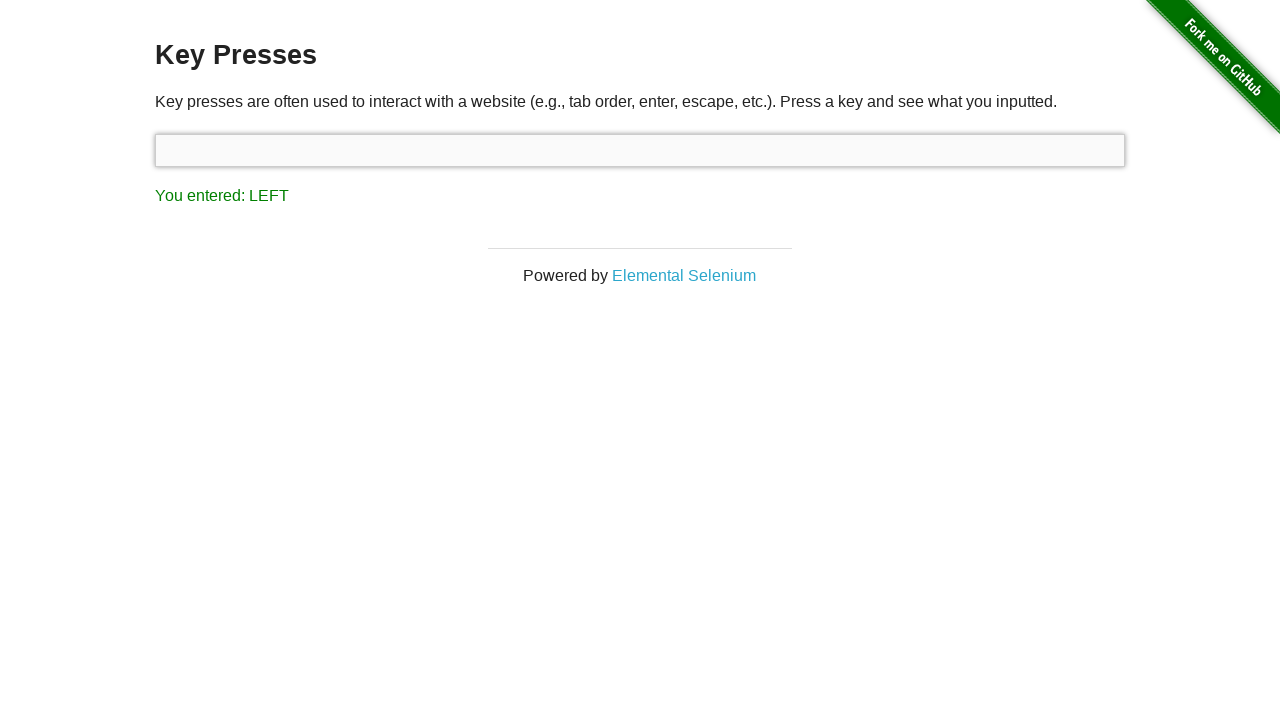

Verified that ArrowLeft key press was registered and result text appeared
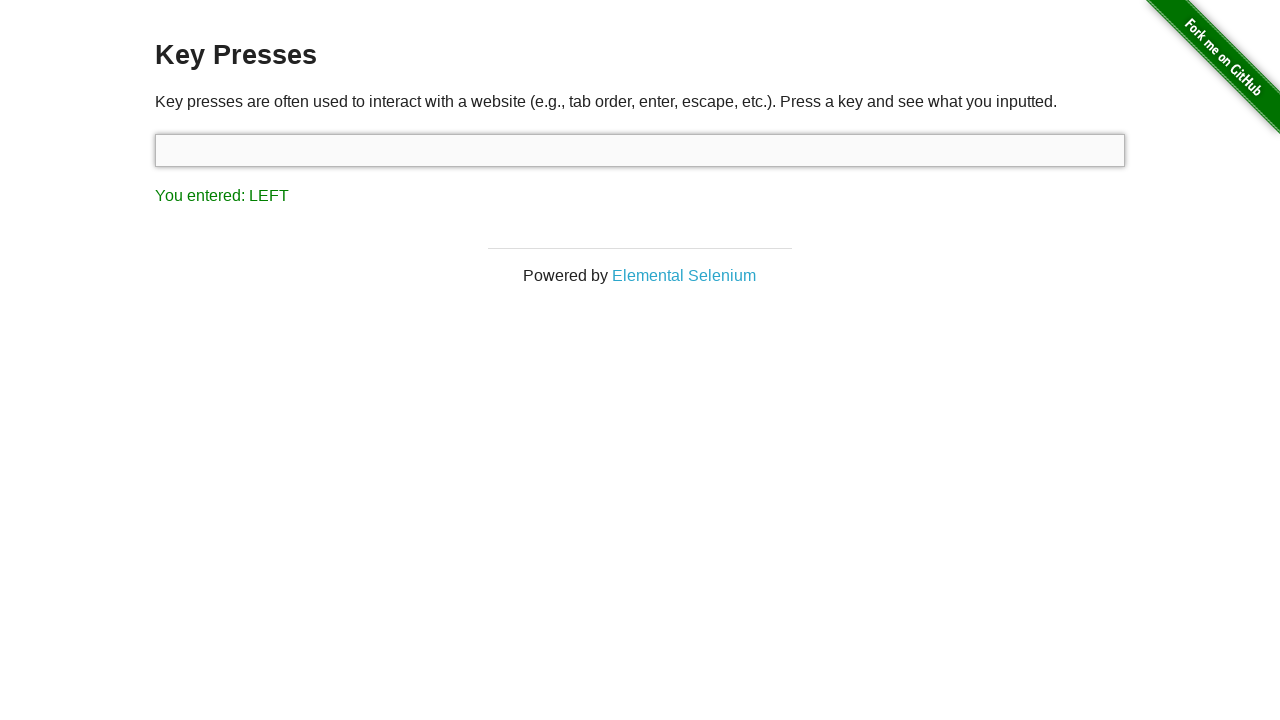

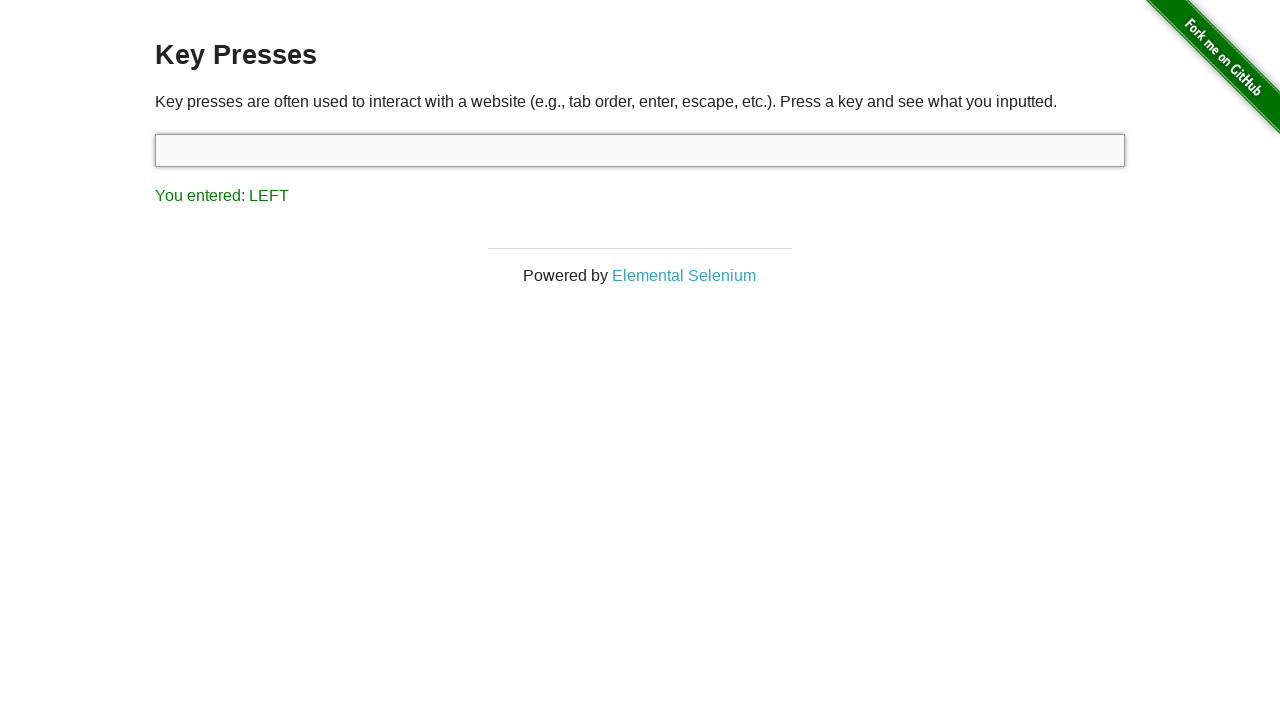